Tests that the input field is cleared after adding a todo item

Starting URL: https://demo.playwright.dev/todomvc

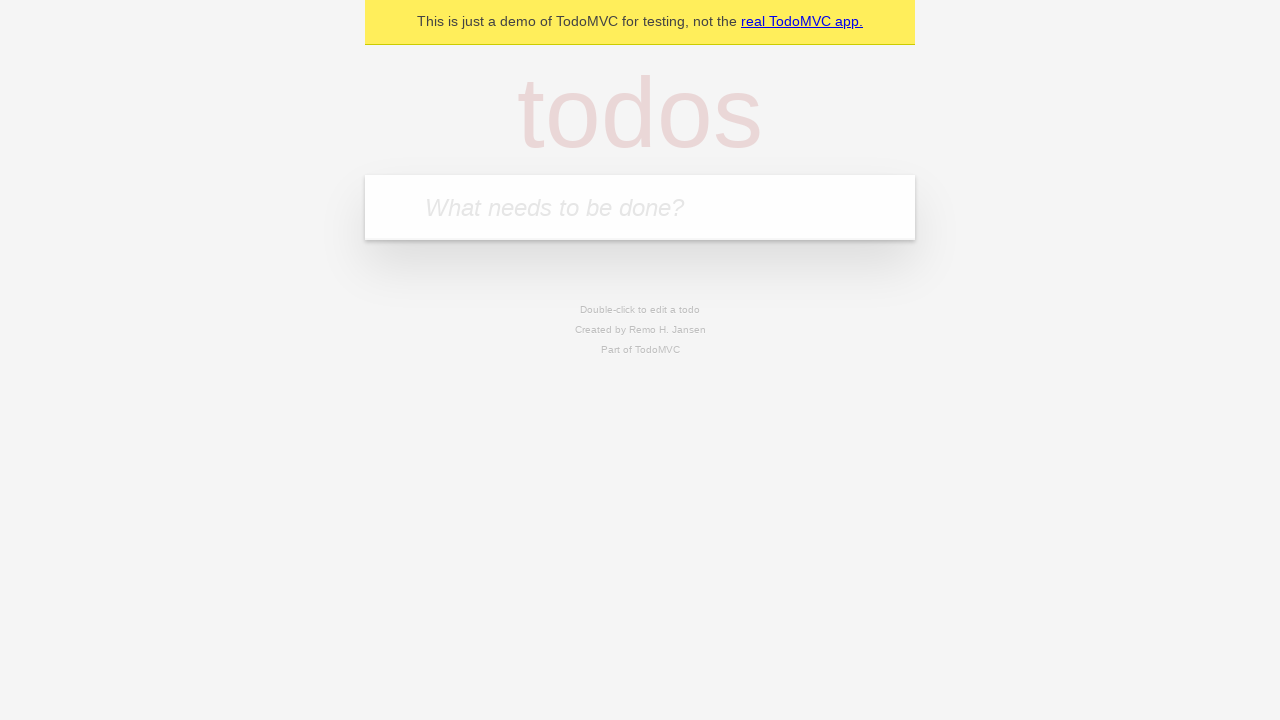

Filled input field with 'buy some cheese' on internal:attr=[placeholder="What needs to be done?"i]
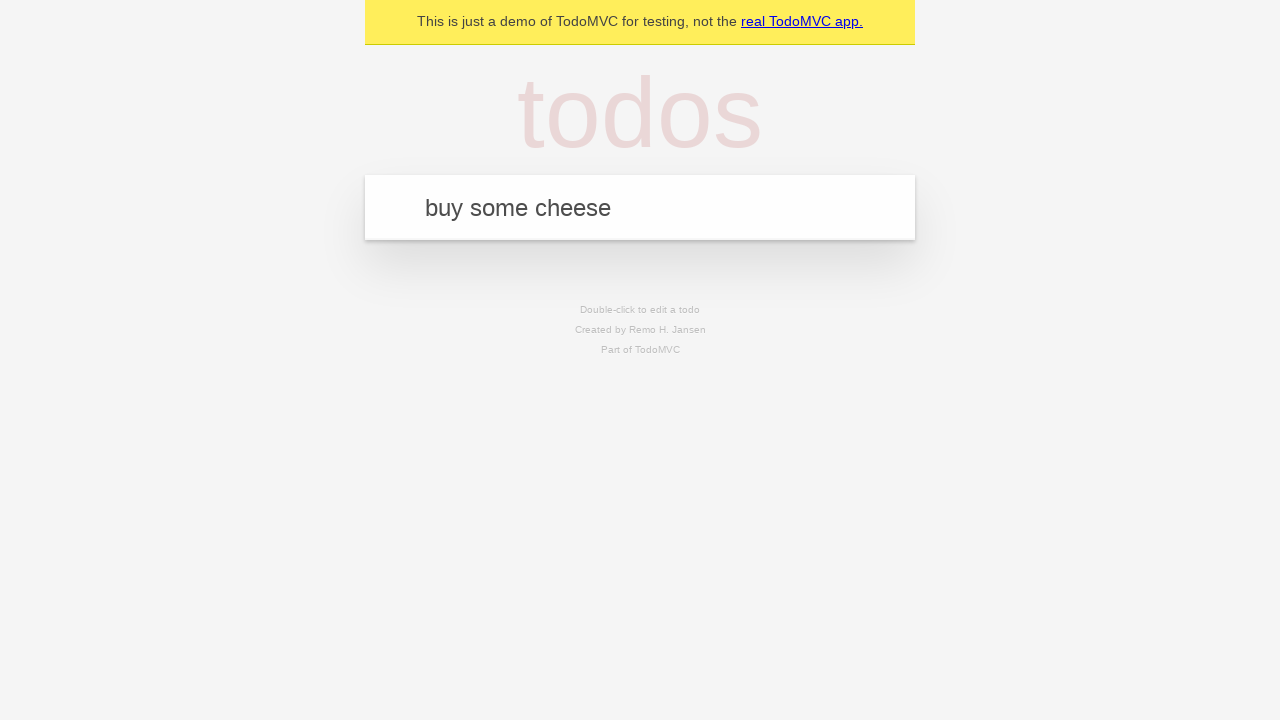

Pressed Enter to add todo item on internal:attr=[placeholder="What needs to be done?"i]
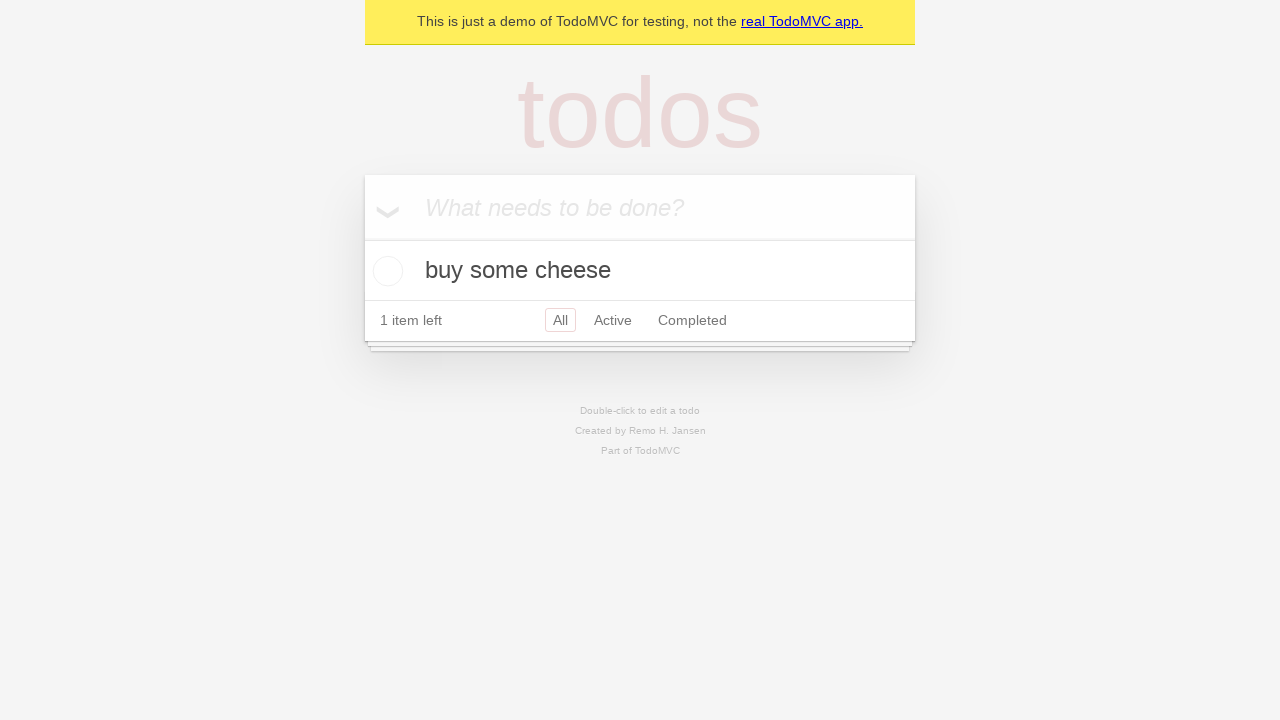

Todo item appeared in the list
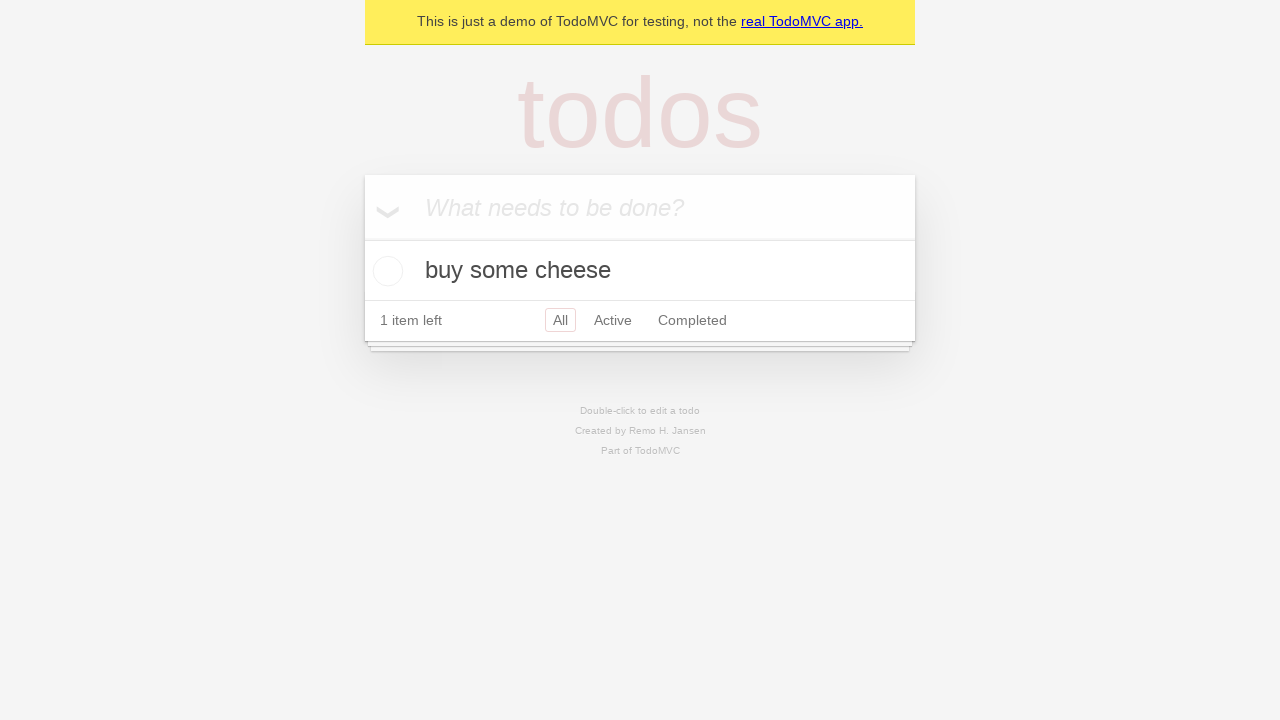

Verified that input field was cleared after adding item
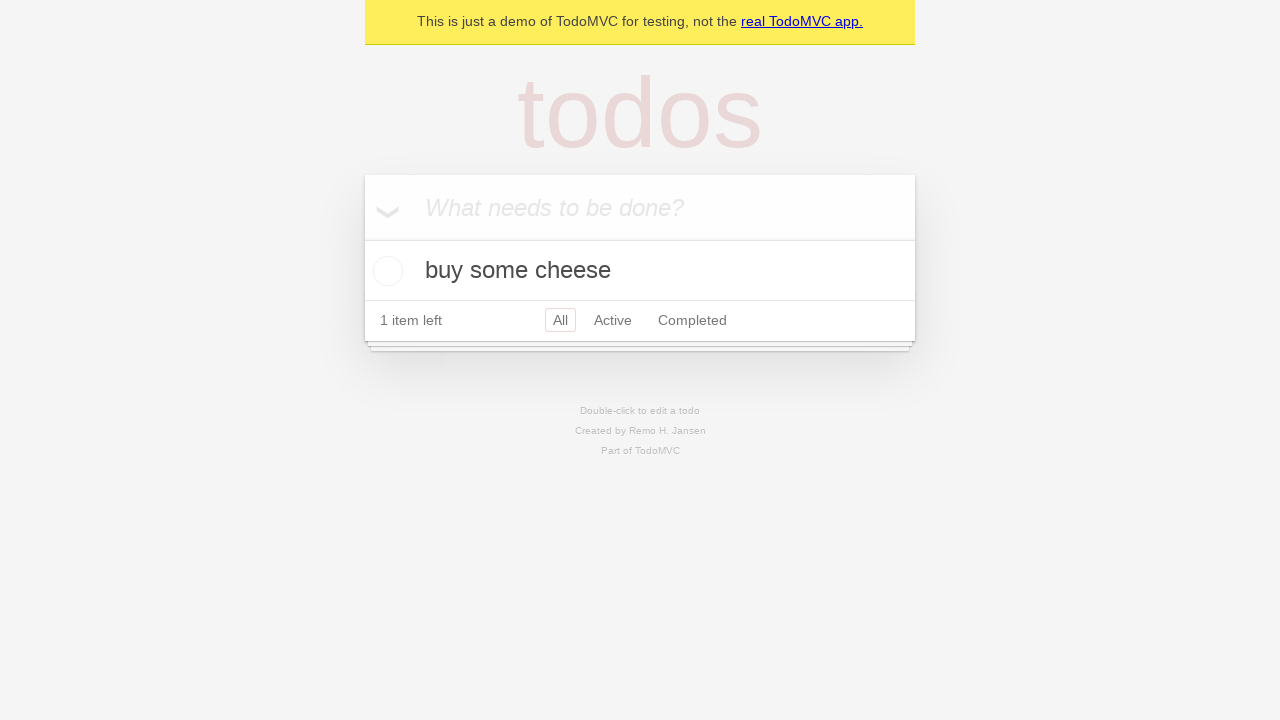

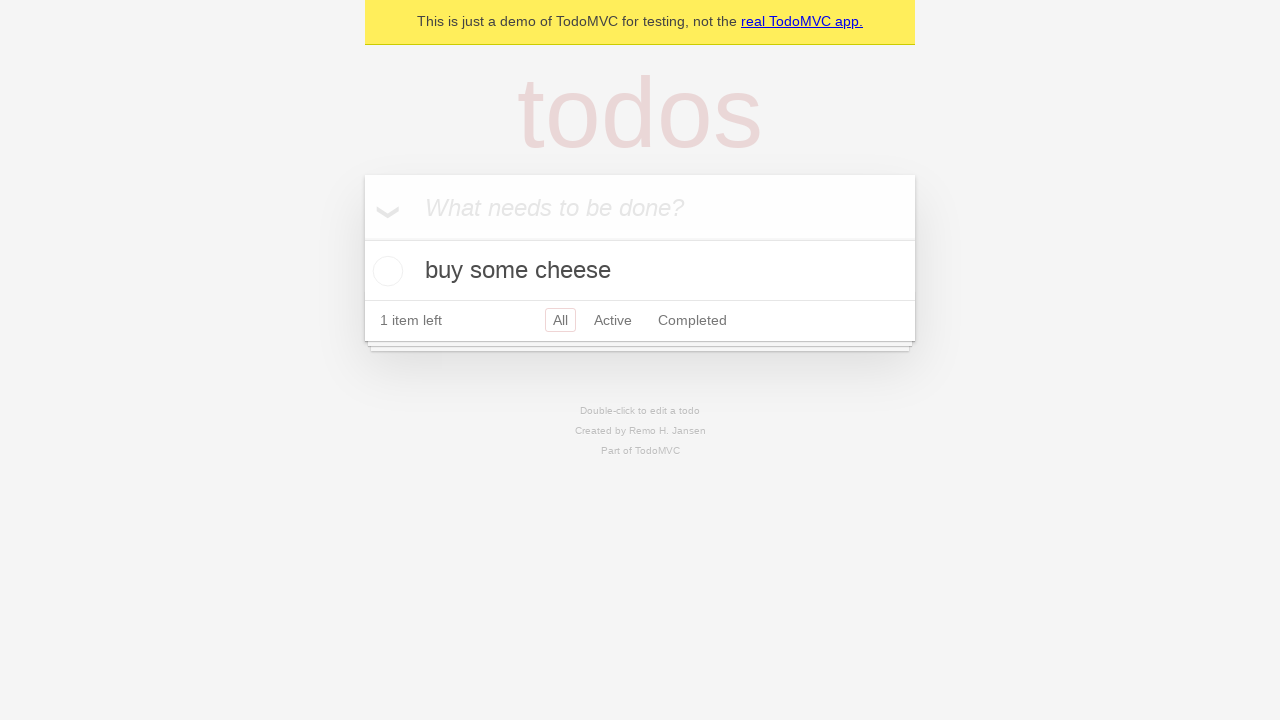